Tests the menu dropdown functionality on McDonald's website by clicking on the menu navigation item to open and close it

Starting URL: https://www.mcdonalds.com/us/en-us.html

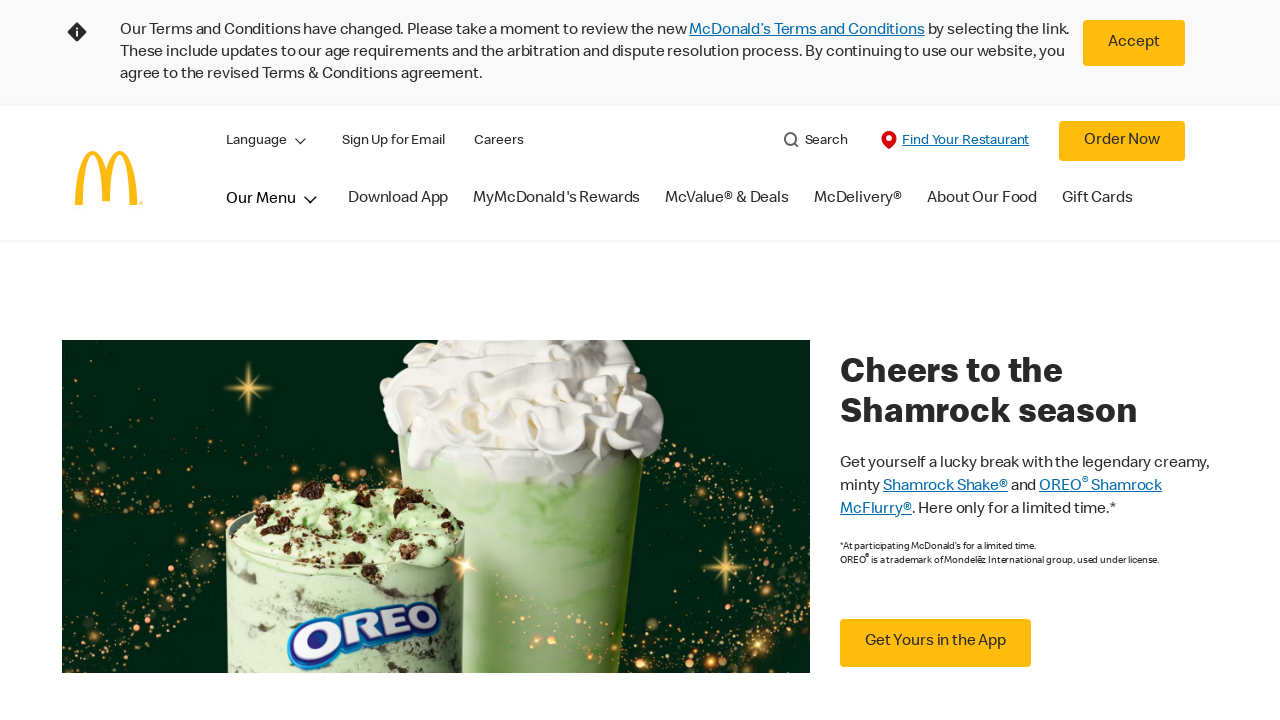

Waited for page to load (networkidle state reached)
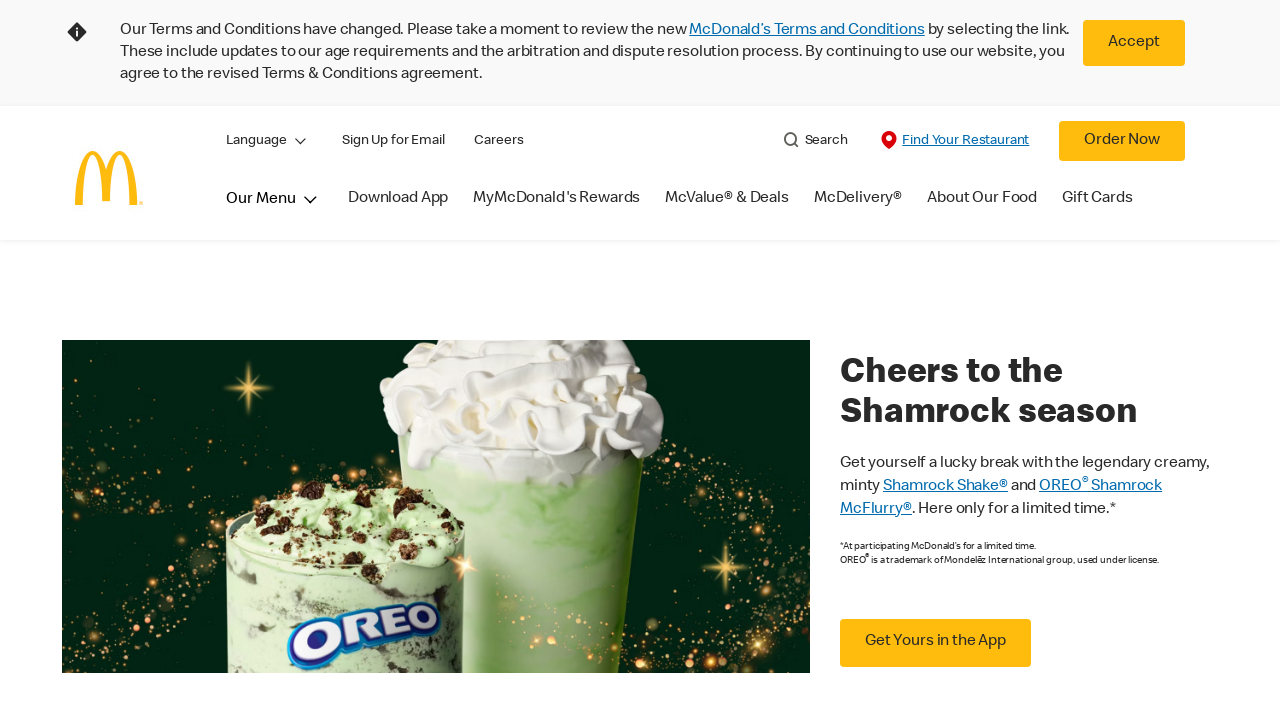

Clicked on menu dropdown in navigation bar to open it at (284, 214) on .cmp-global-header__primary-nav > div:nth-child(1) > nav:nth-child(1) > ul:nth-c
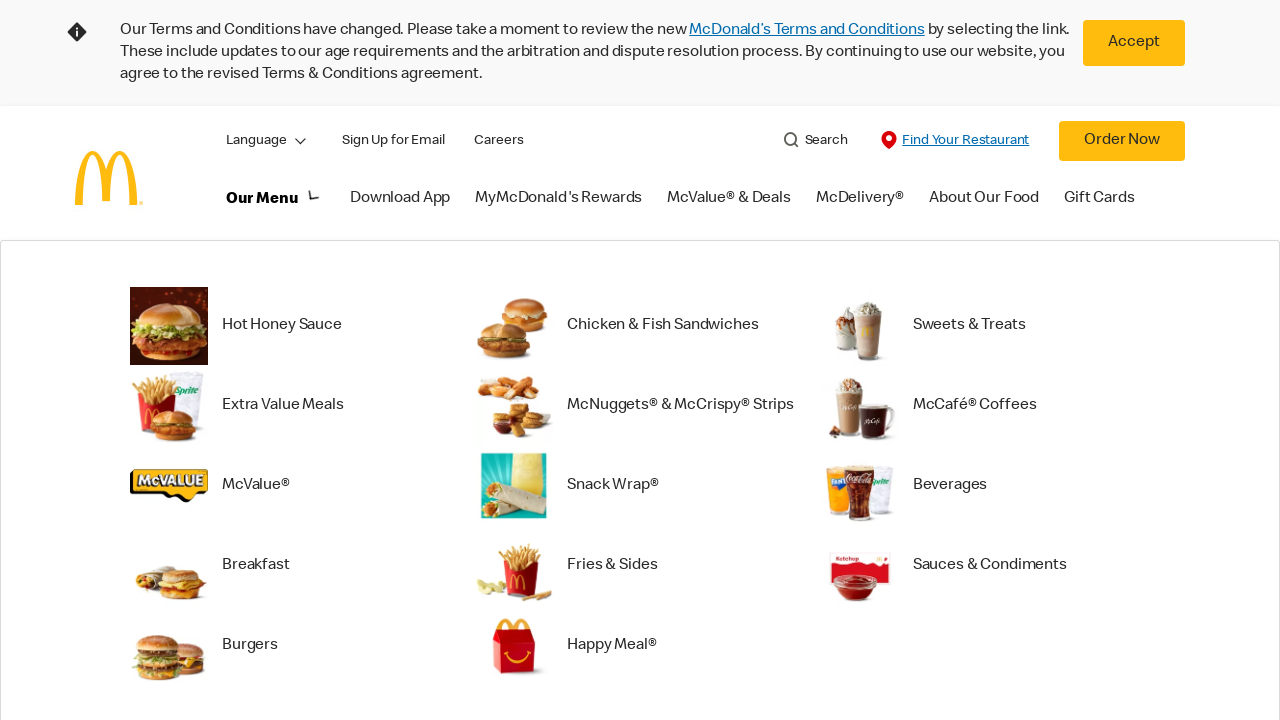

Waited 1000ms for dropdown animation
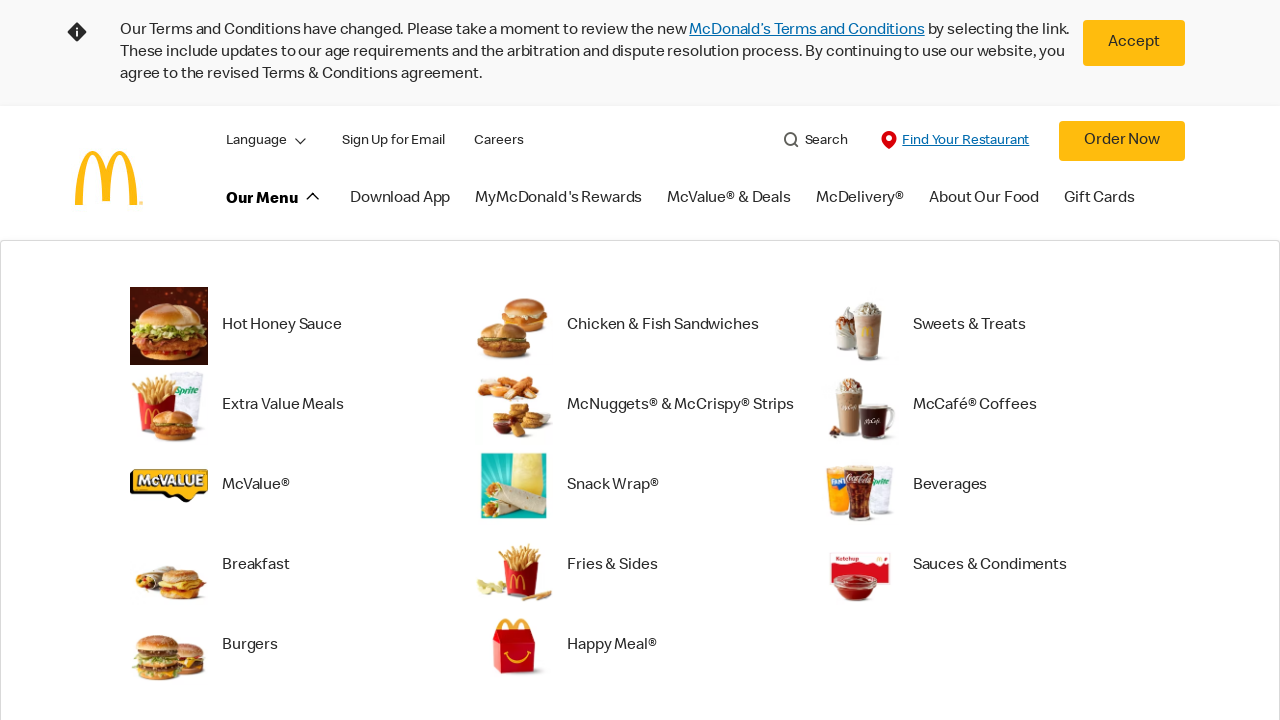

Clicked on menu dropdown again to close it at (285, 214) on .cmp-global-header__primary-nav > div:nth-child(1) > nav:nth-child(1) > ul:nth-c
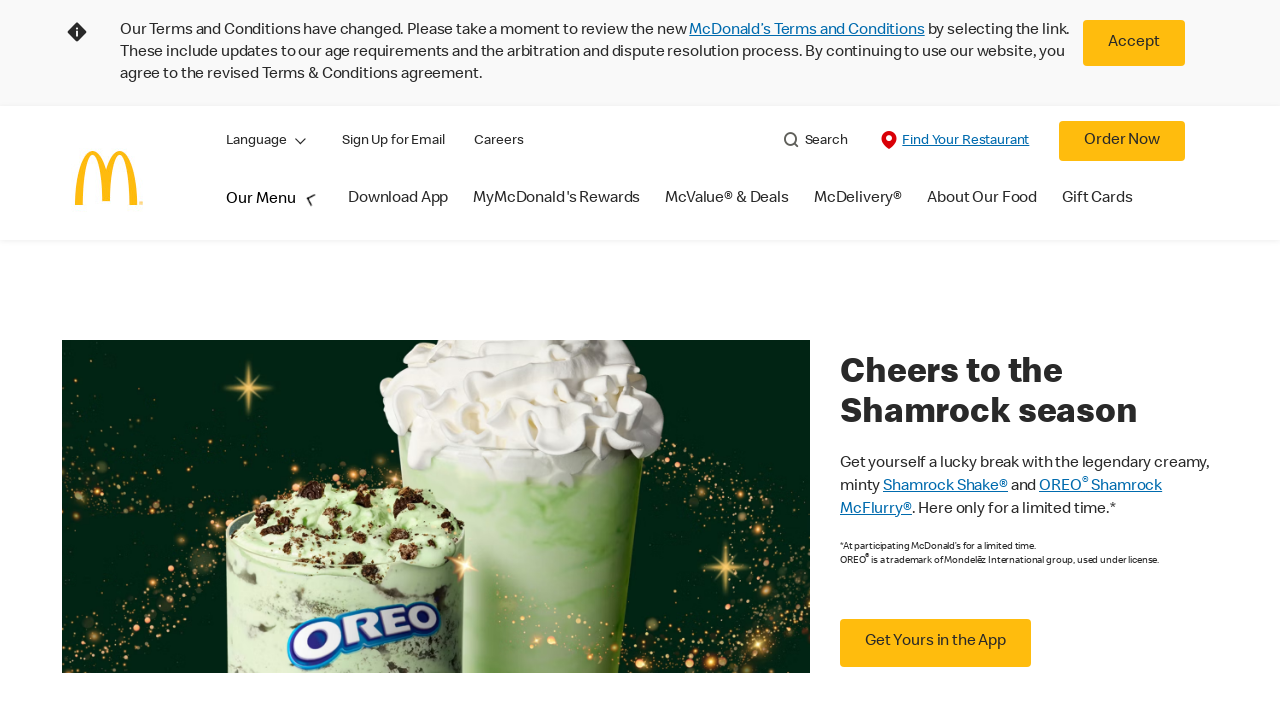

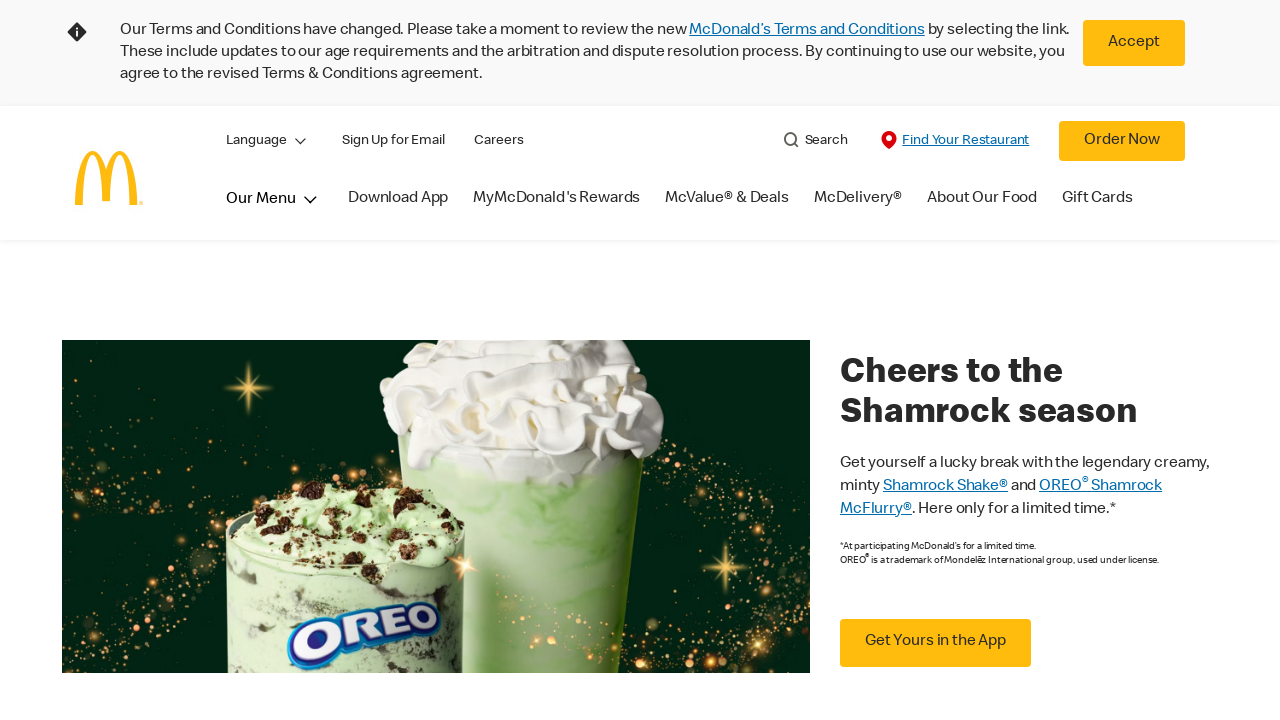